Tests right-click context menu functionality by right-clicking a button and selecting an option from the context menu

Starting URL: http://swisnl.github.io/jQuery-contextMenu/demo.html

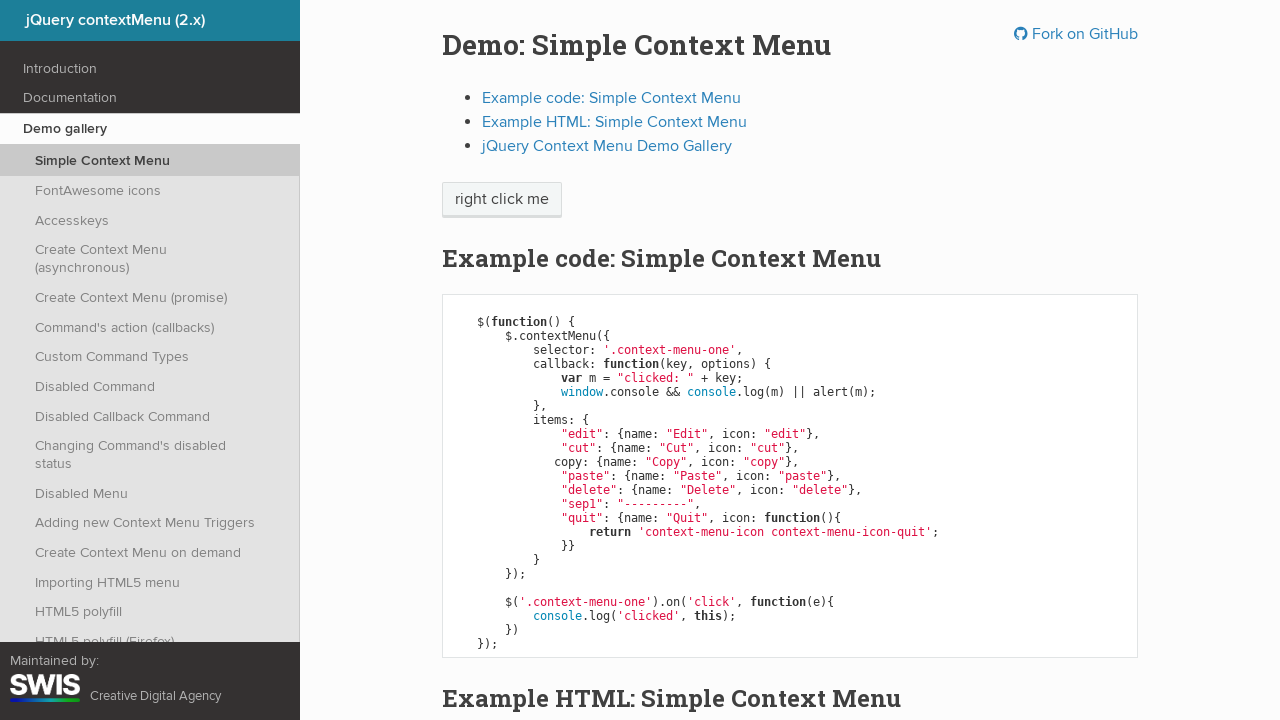

Right-clicked the context menu button to open context menu at (502, 200) on xpath=//span[@class='context-menu-one btn btn-neutral']
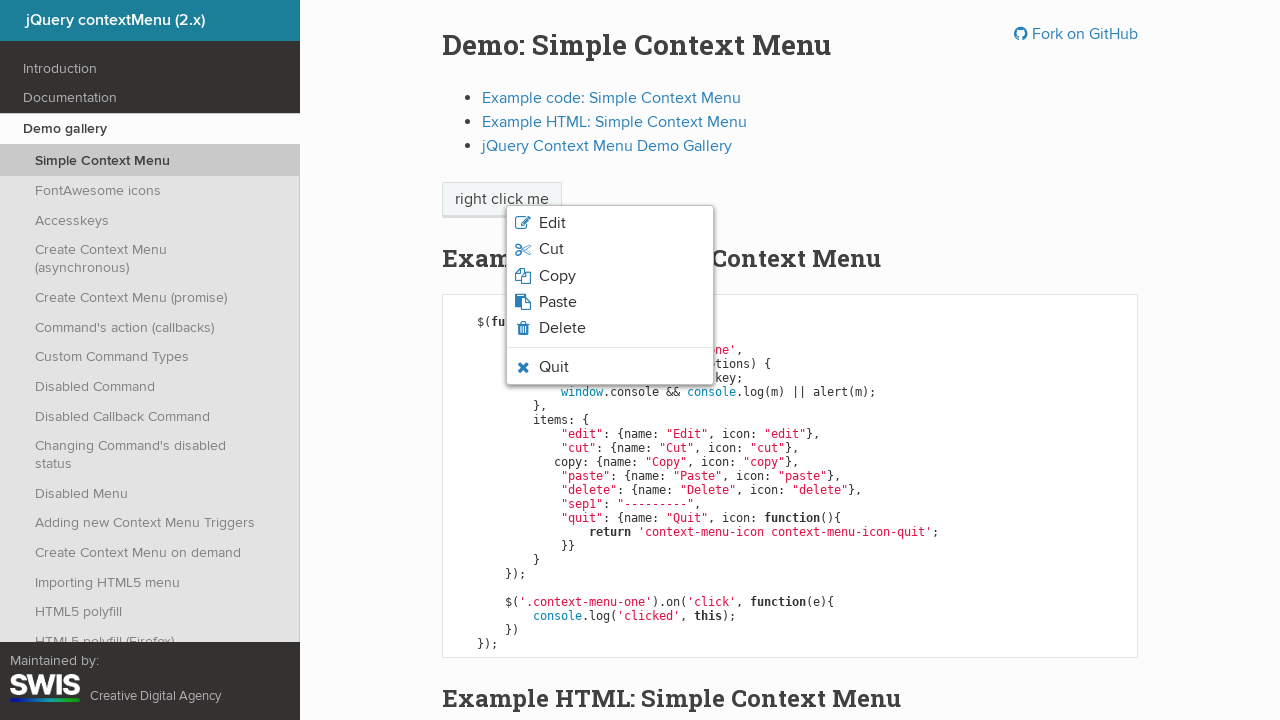

Clicked the 'Copy' option from the context menu at (557, 276) on xpath=//span[normalize-space()='Copy']
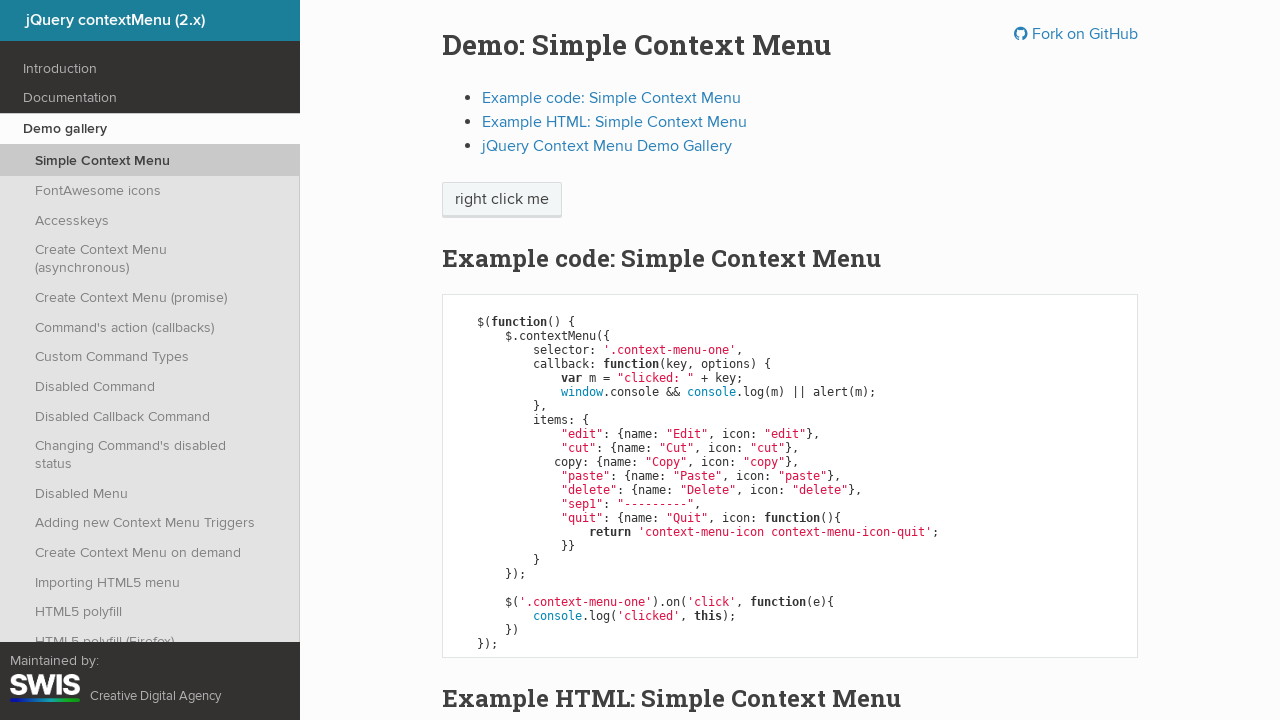

Alert dialog appeared and was accepted
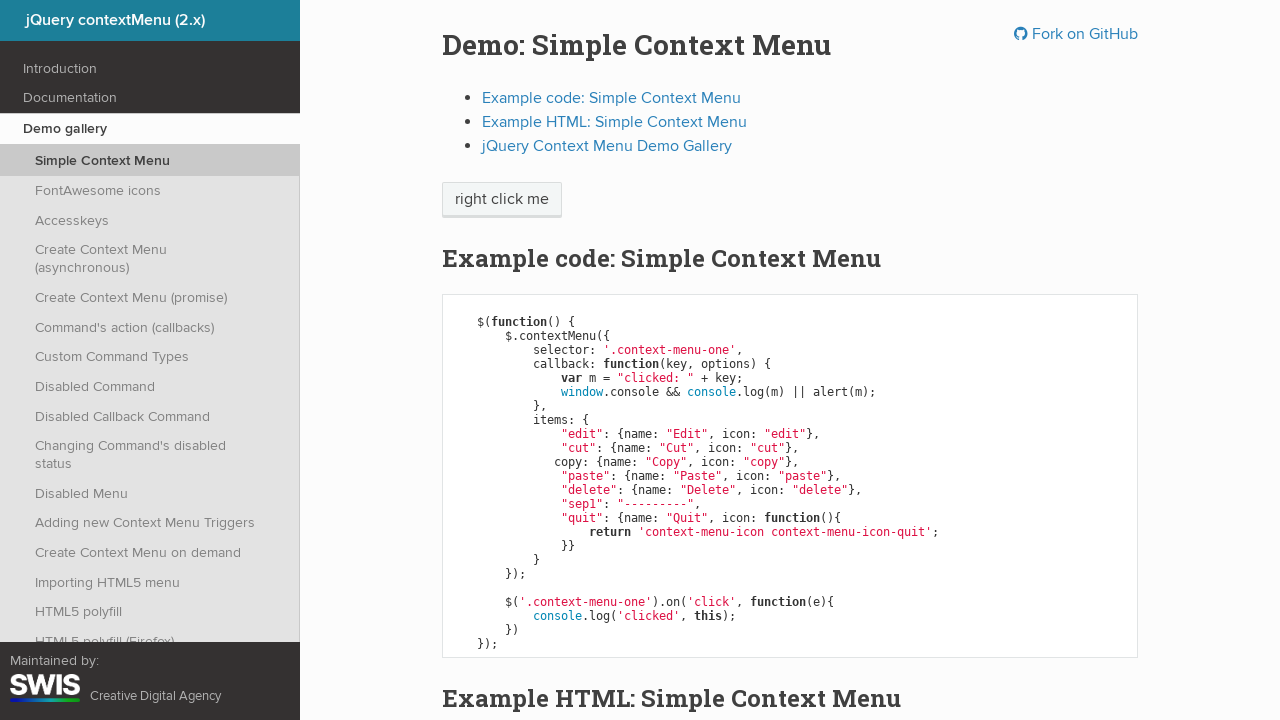

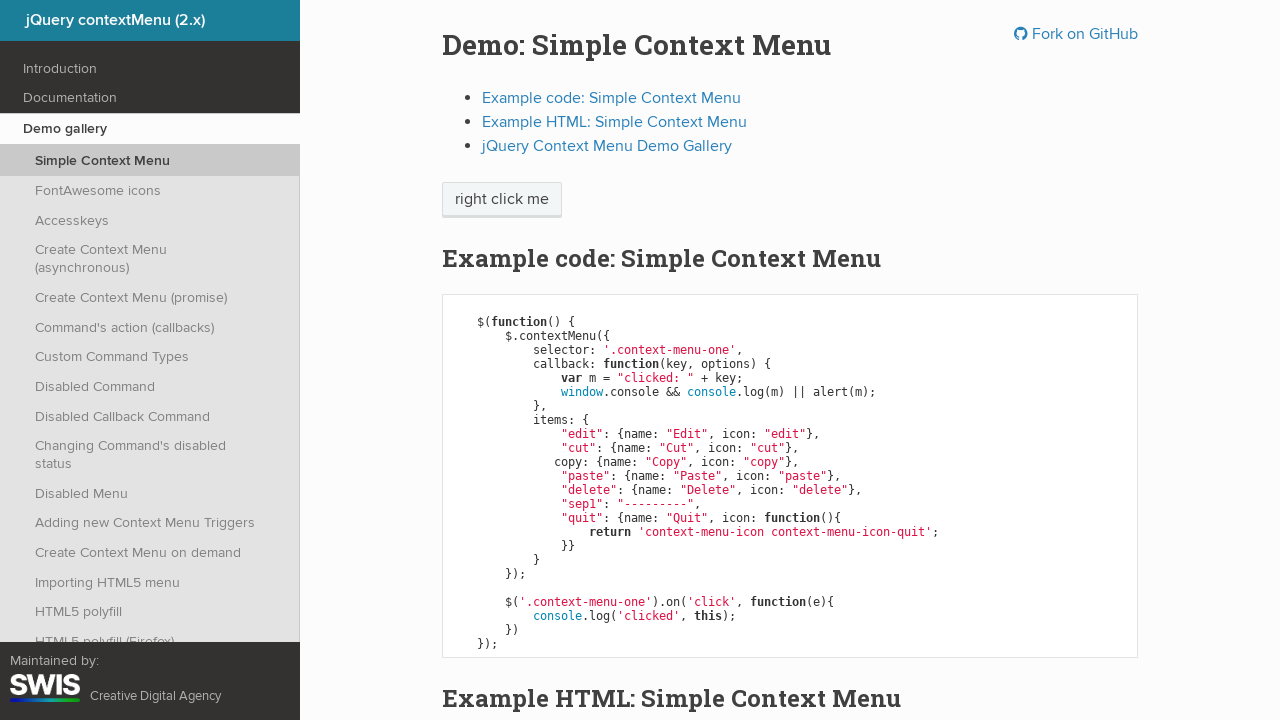